Tests dropdown functionality by verifying the dropdown menu is visible, selecting "Option 3" from it, and confirming the selection was successful.

Starting URL: https://rahulshettyacademy.com/AutomationPractice/

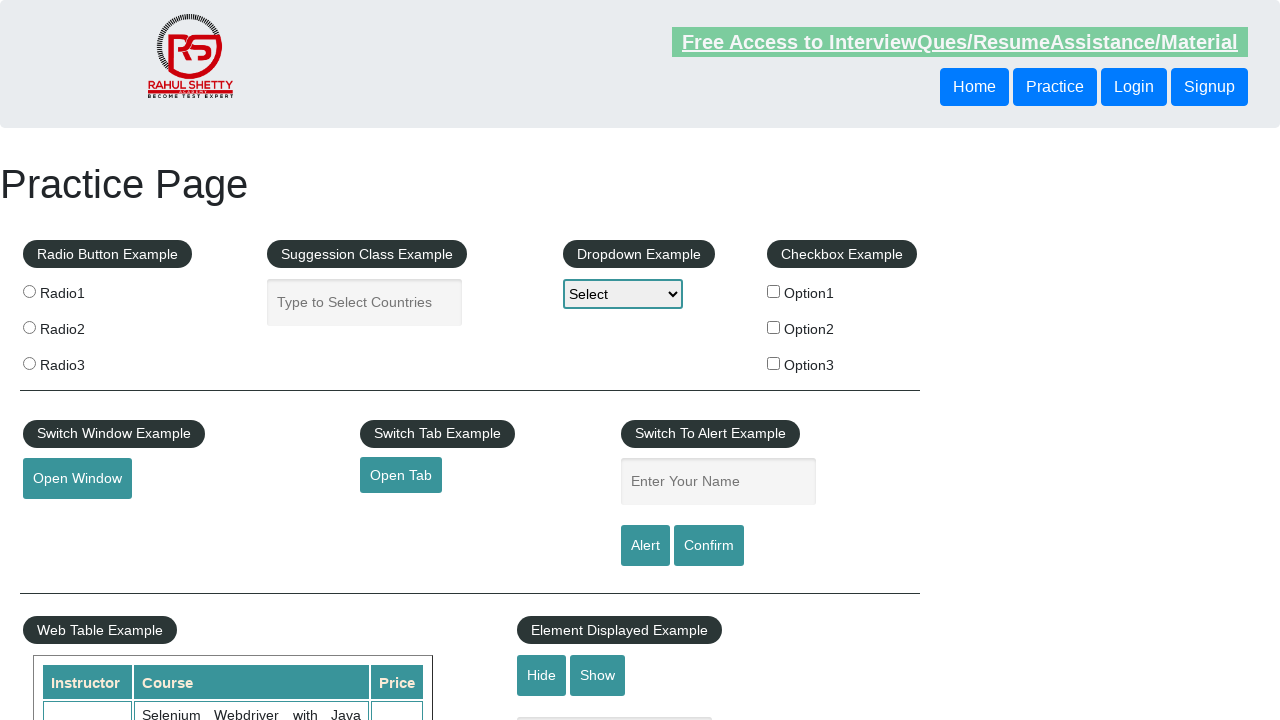

Verified dropdown menu is visible
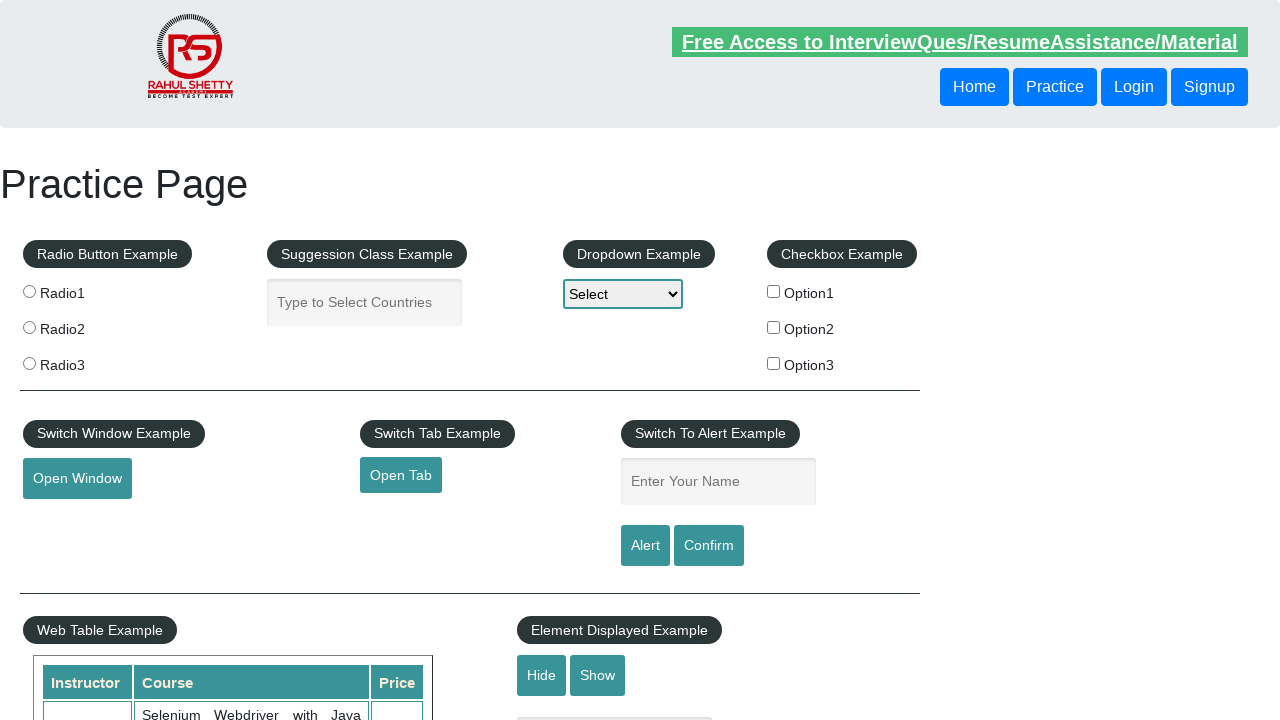

Selected 'Option 3' from the dropdown menu on select#dropdown-class-example
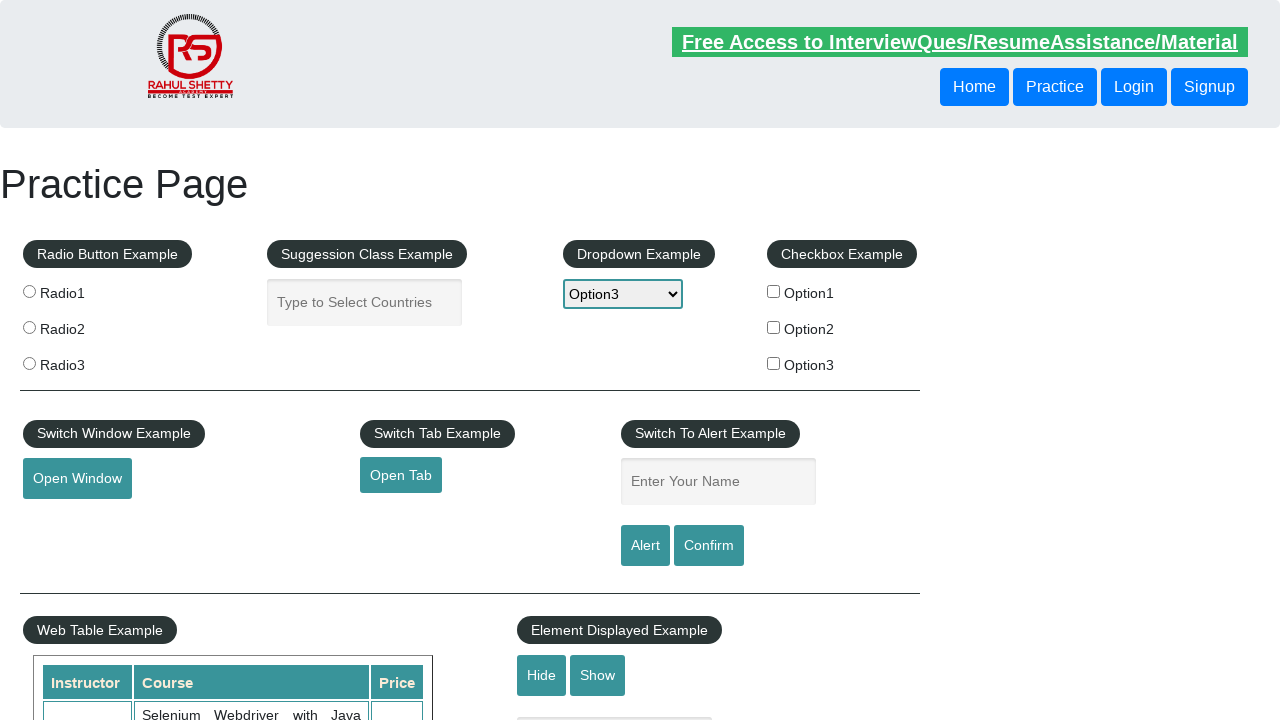

Confirmed that 'Option 3' was successfully selected in the dropdown
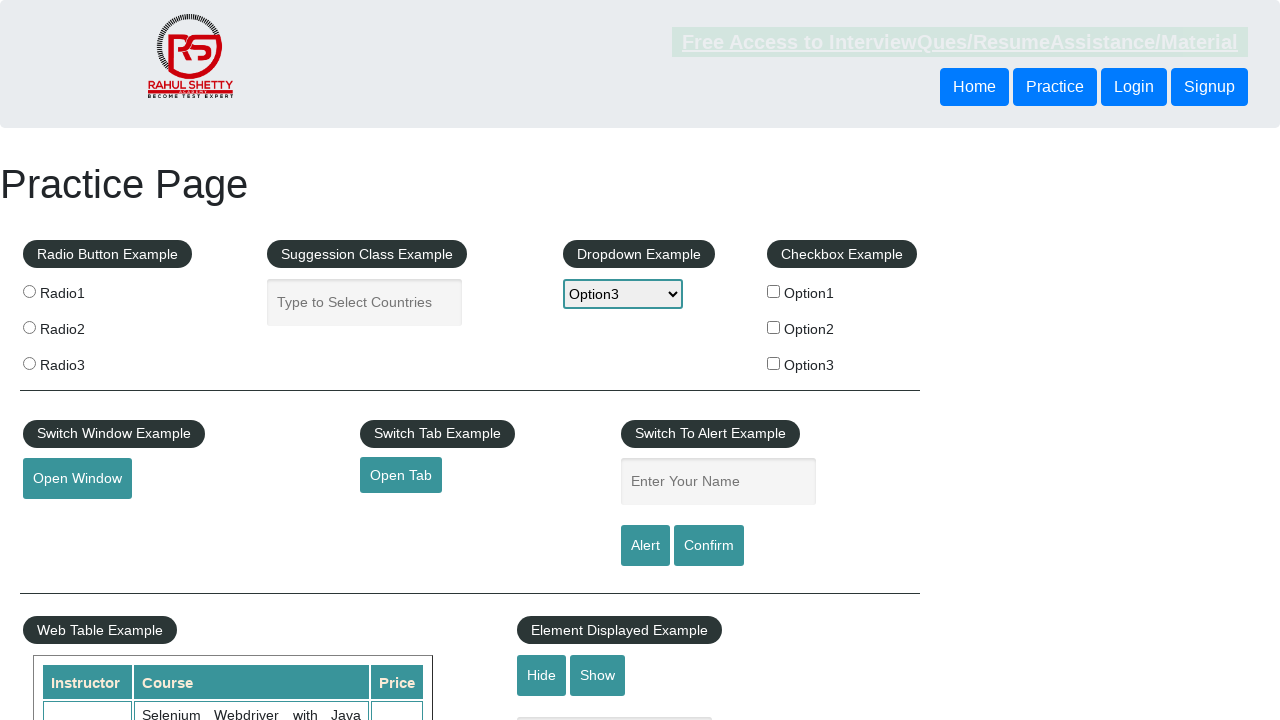

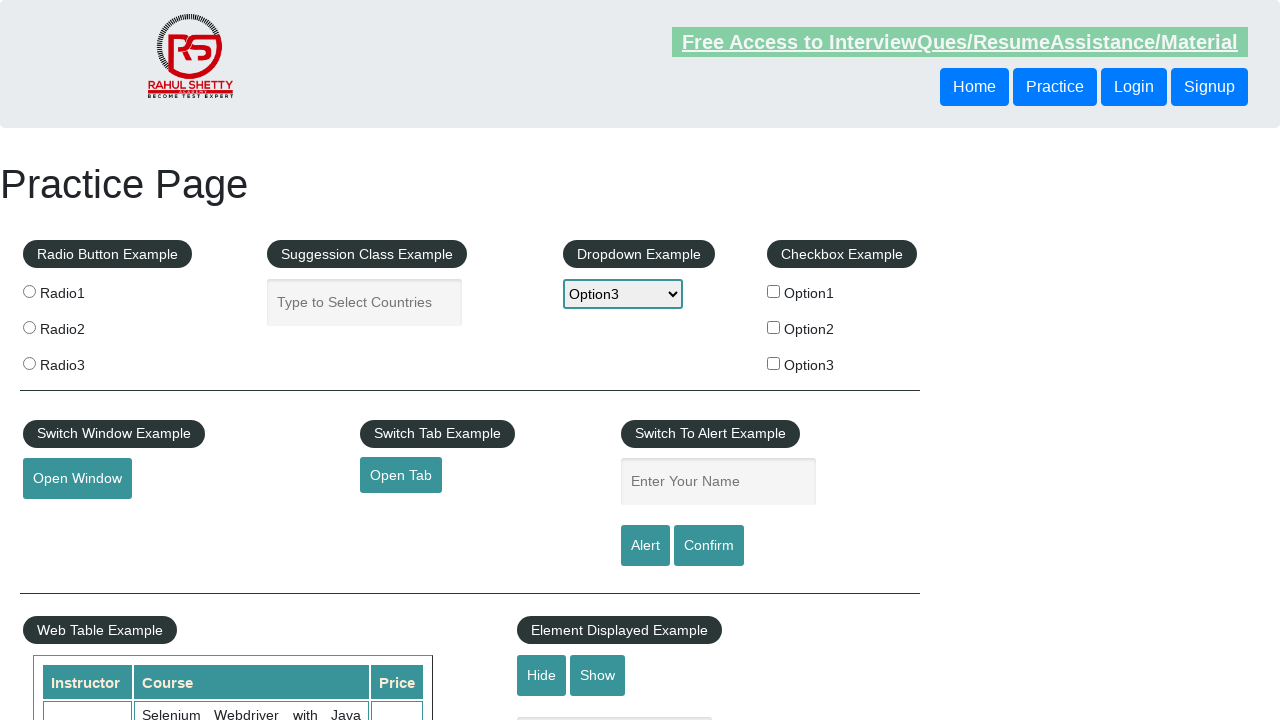